Tests element highlighting functionality by navigating to a page with many elements and visually highlighting a specific element by changing its CSS border style to a red dashed line.

Starting URL: http://the-internet.herokuapp.com/large

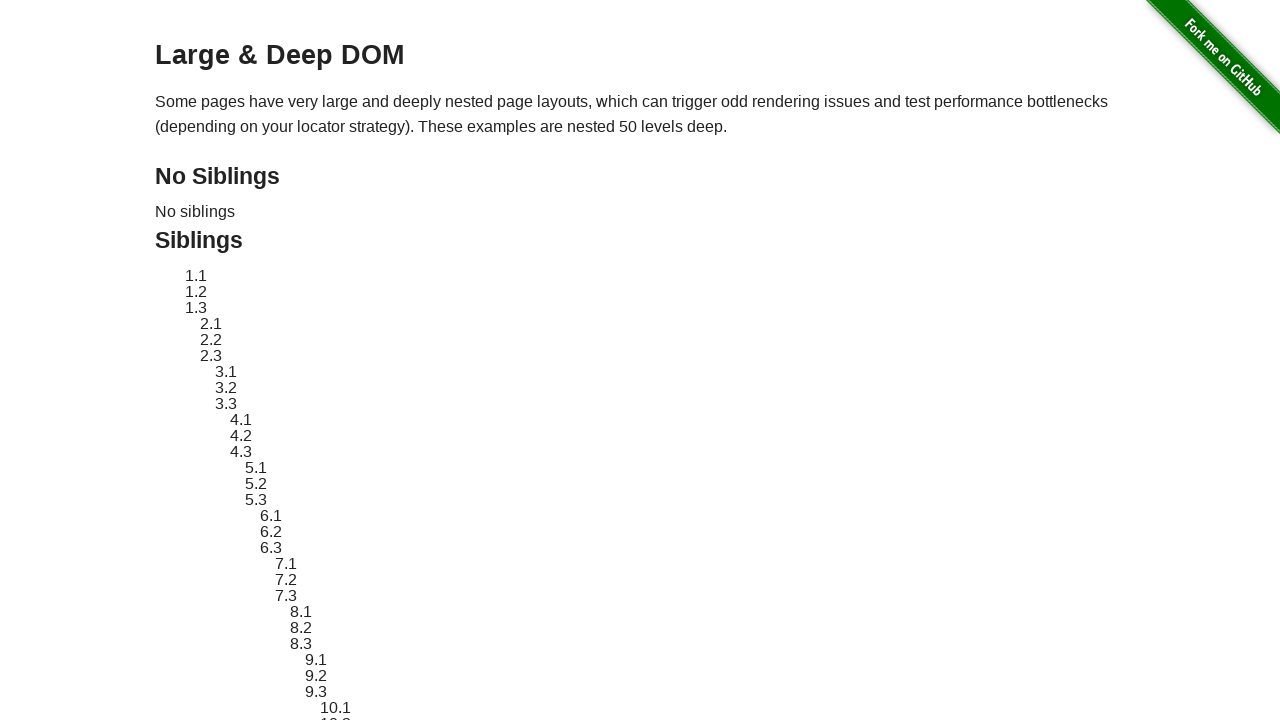

Located target element with id 'sibling-2.3'
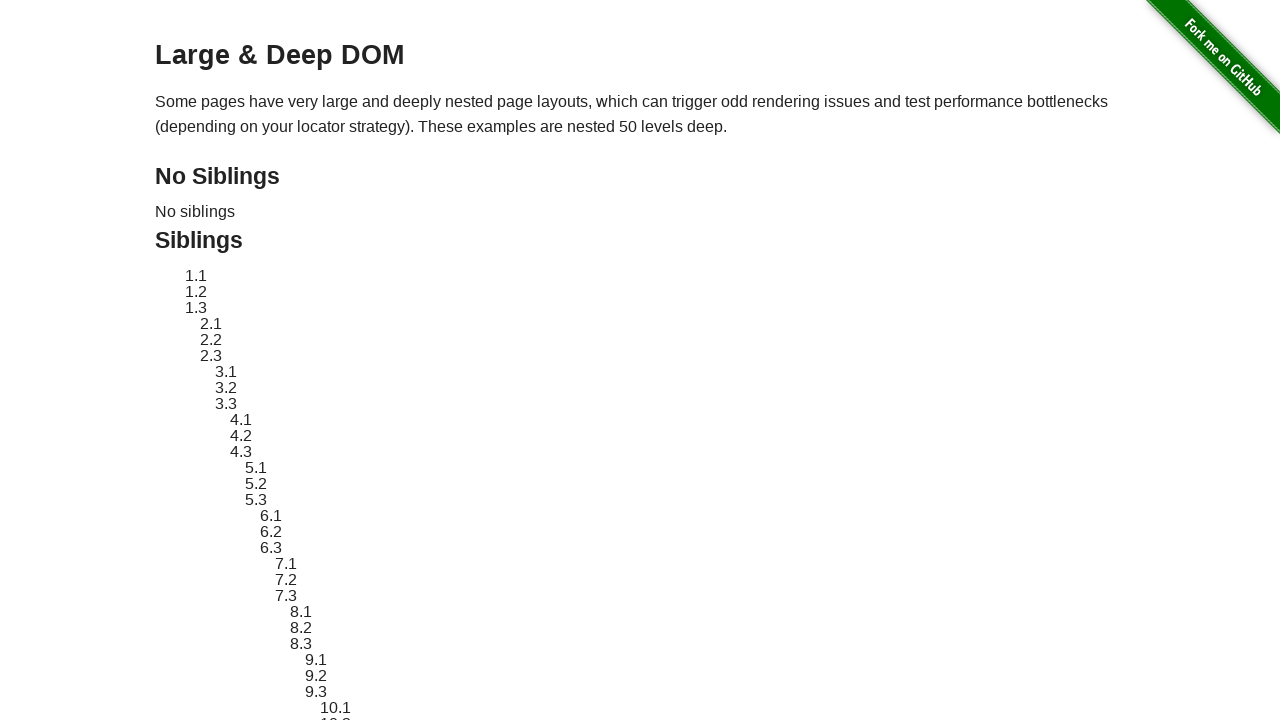

Target element became visible
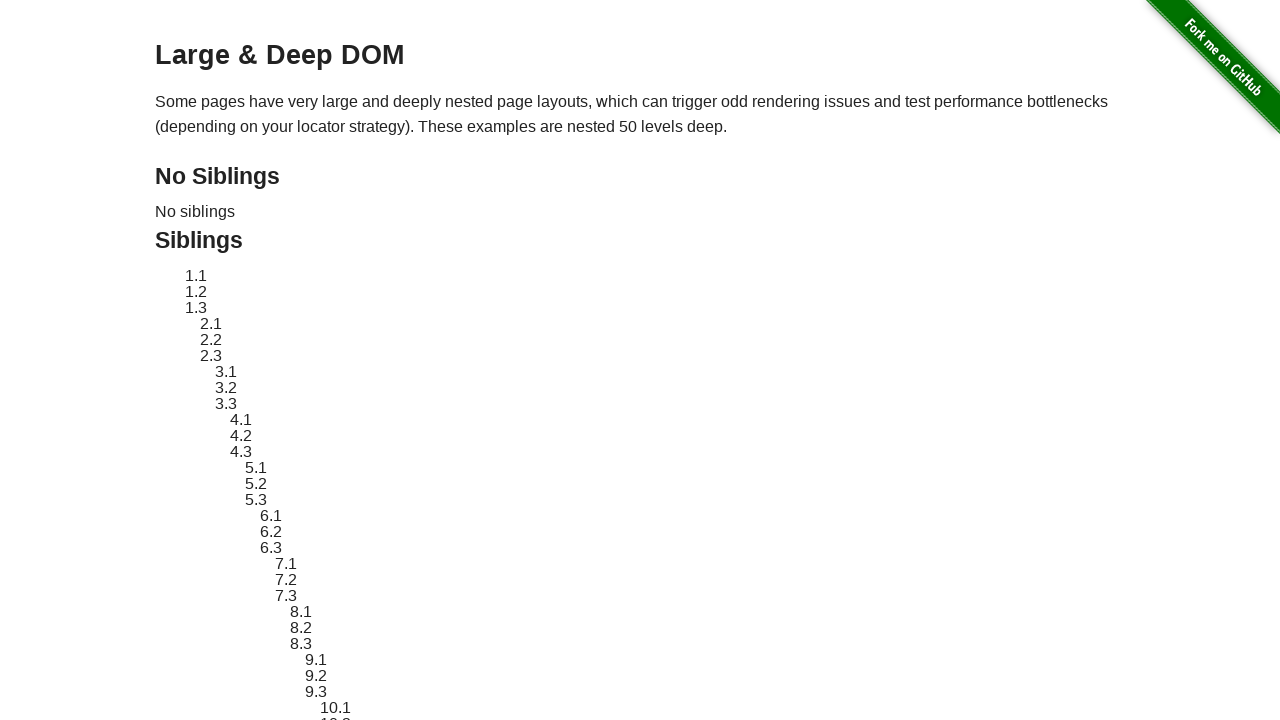

Retrieved original style attribute of target element
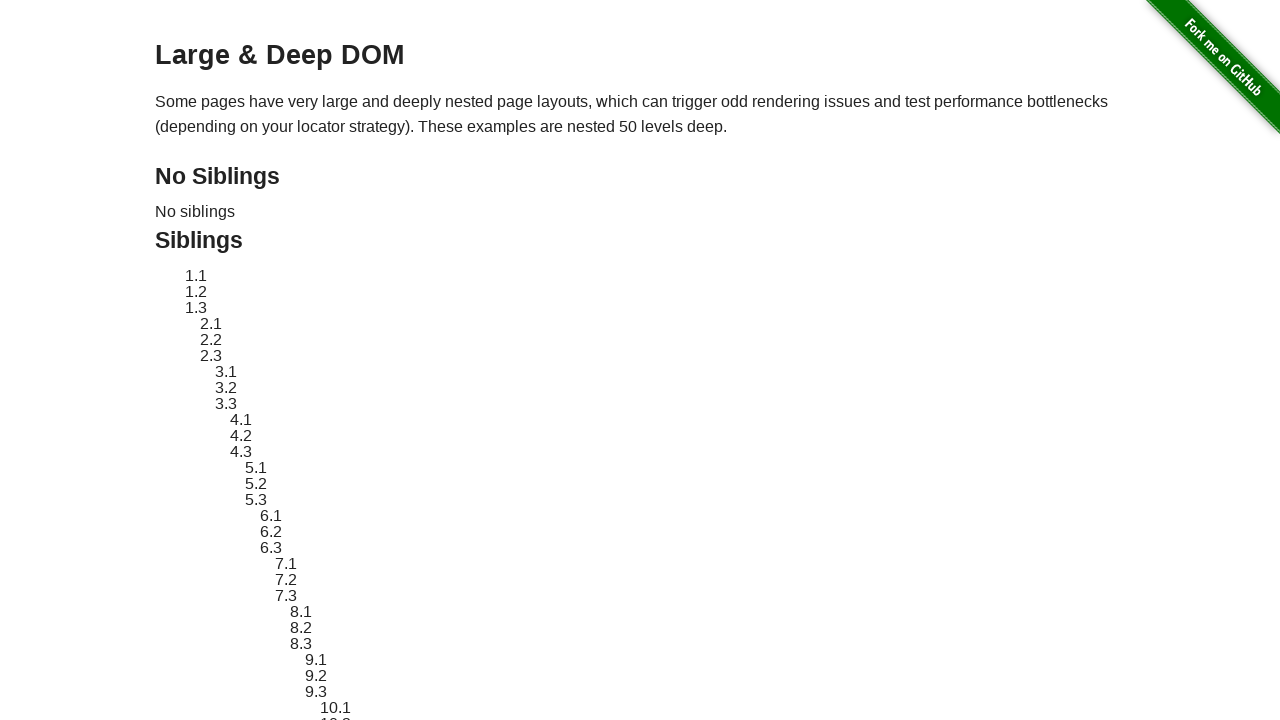

Applied red dashed border highlight to target element
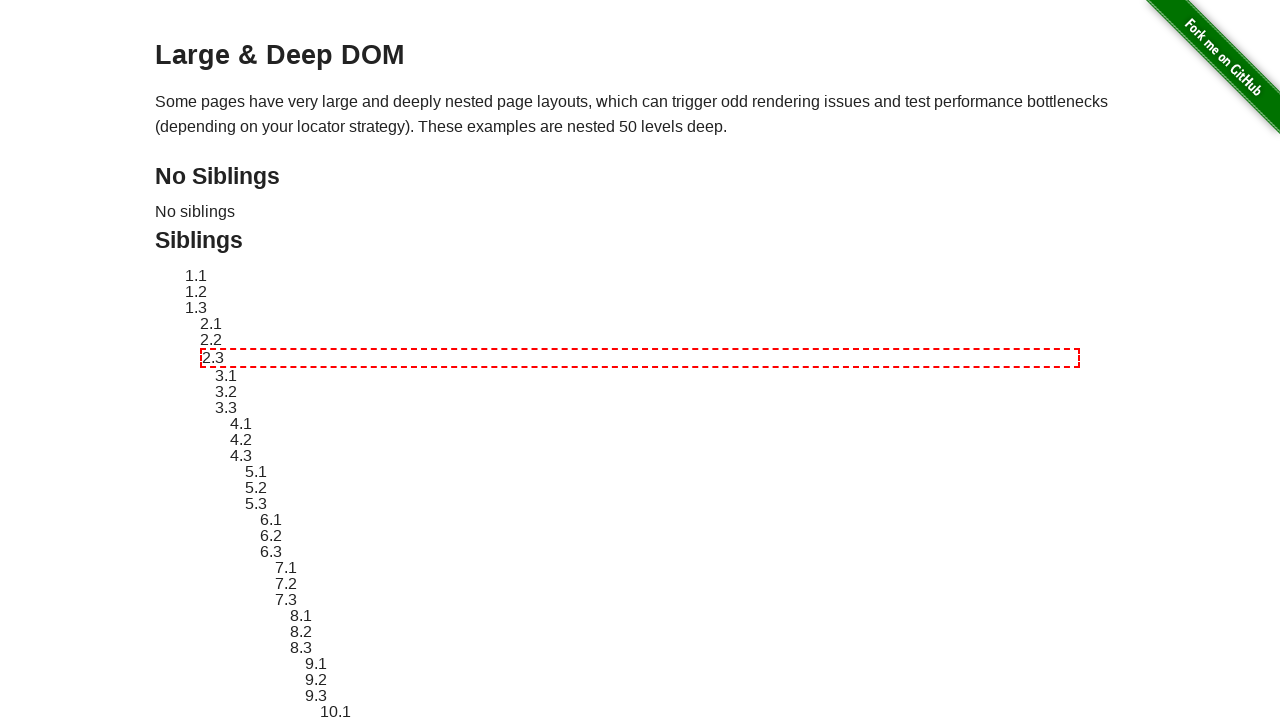

Waited 2 seconds to display the highlight effect
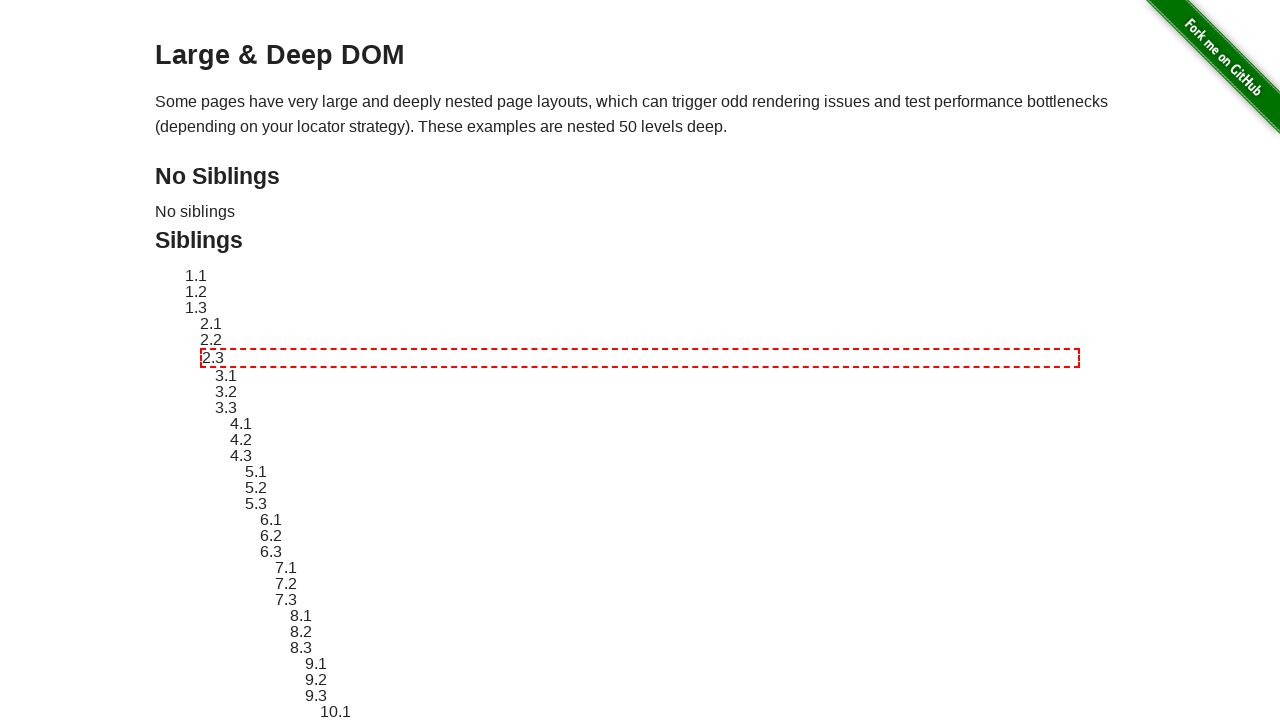

Reverted target element to original style
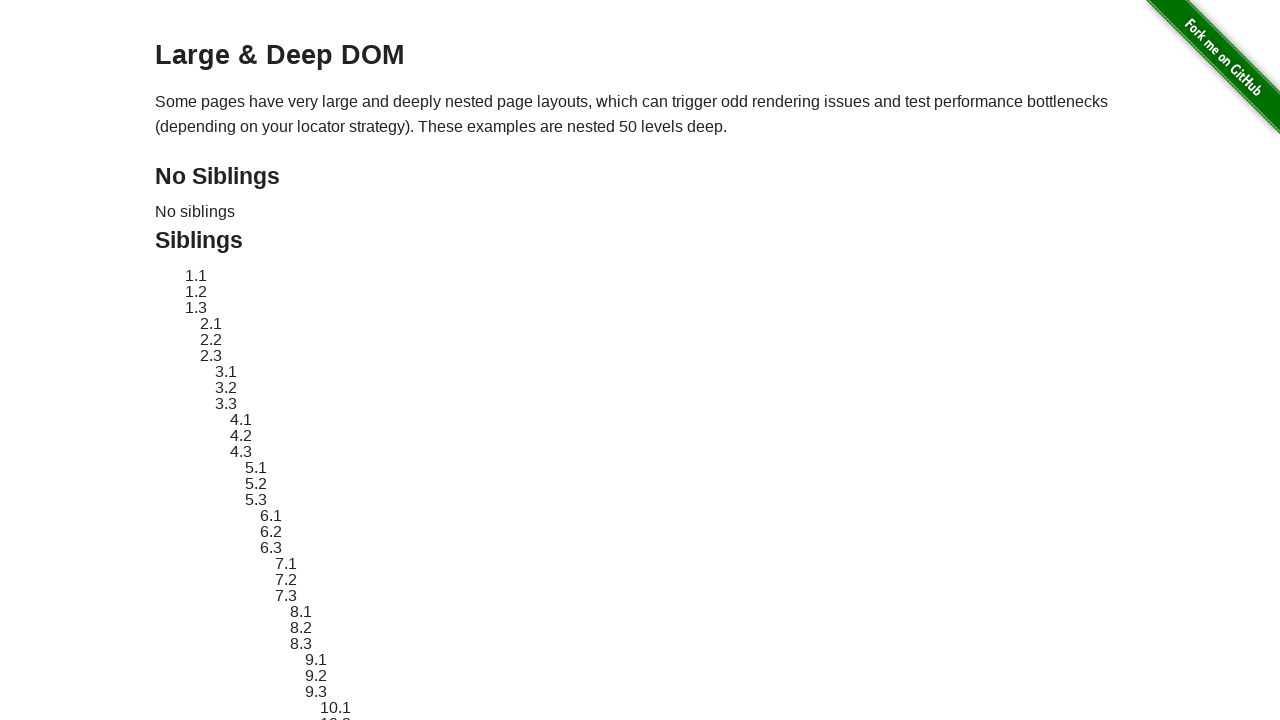

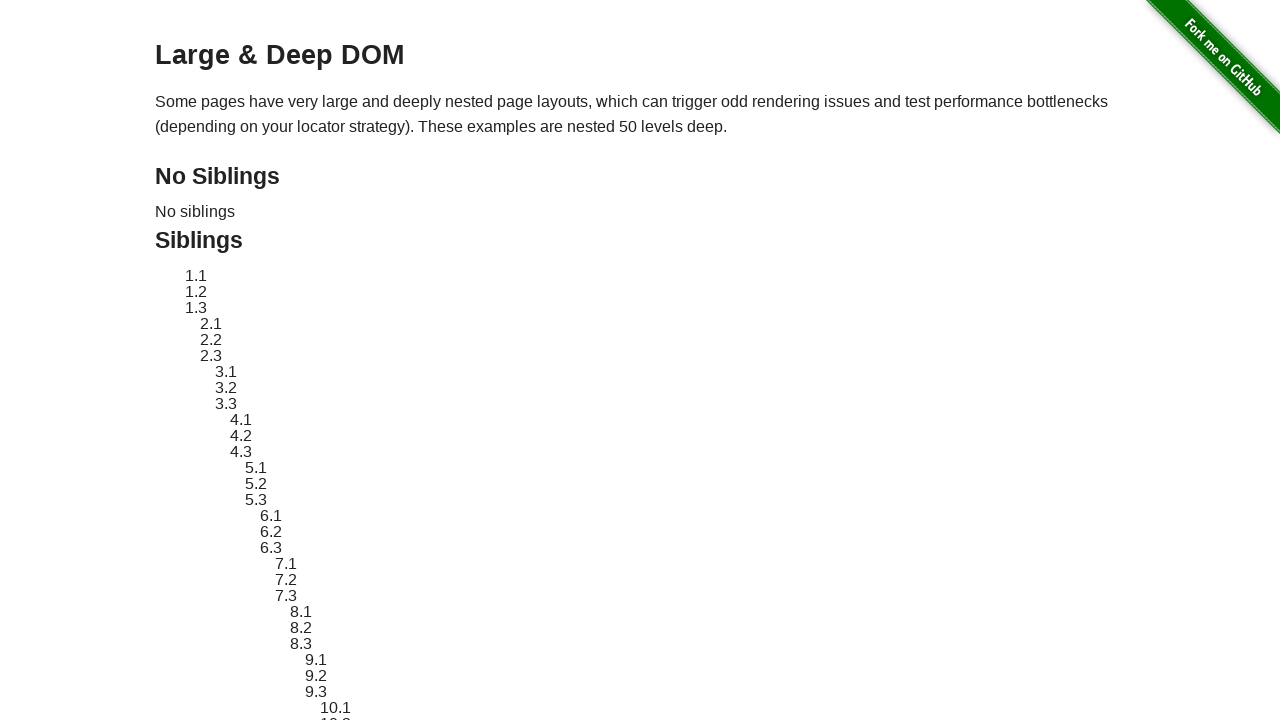